Solves a math captcha, fills the answer field, and clicks checkboxes and radio buttons for robot verification

Starting URL: https://suninjuly.github.io/math.html

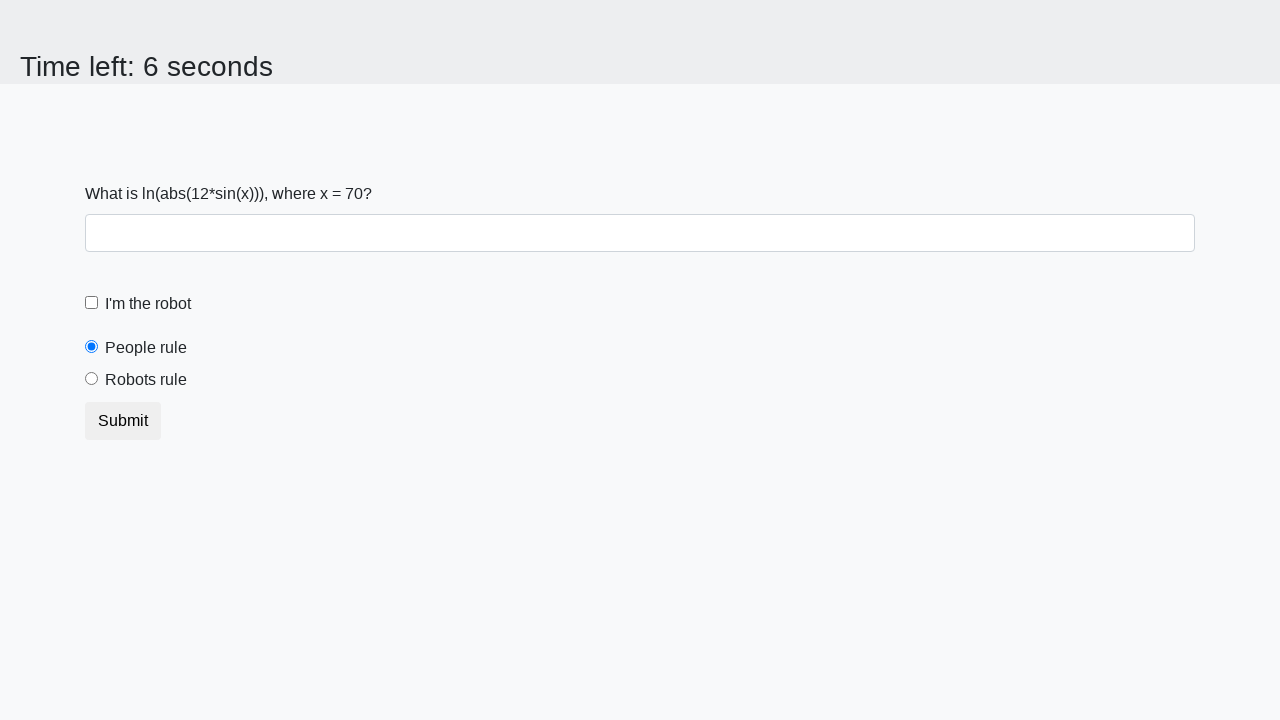

Located the math problem input value element
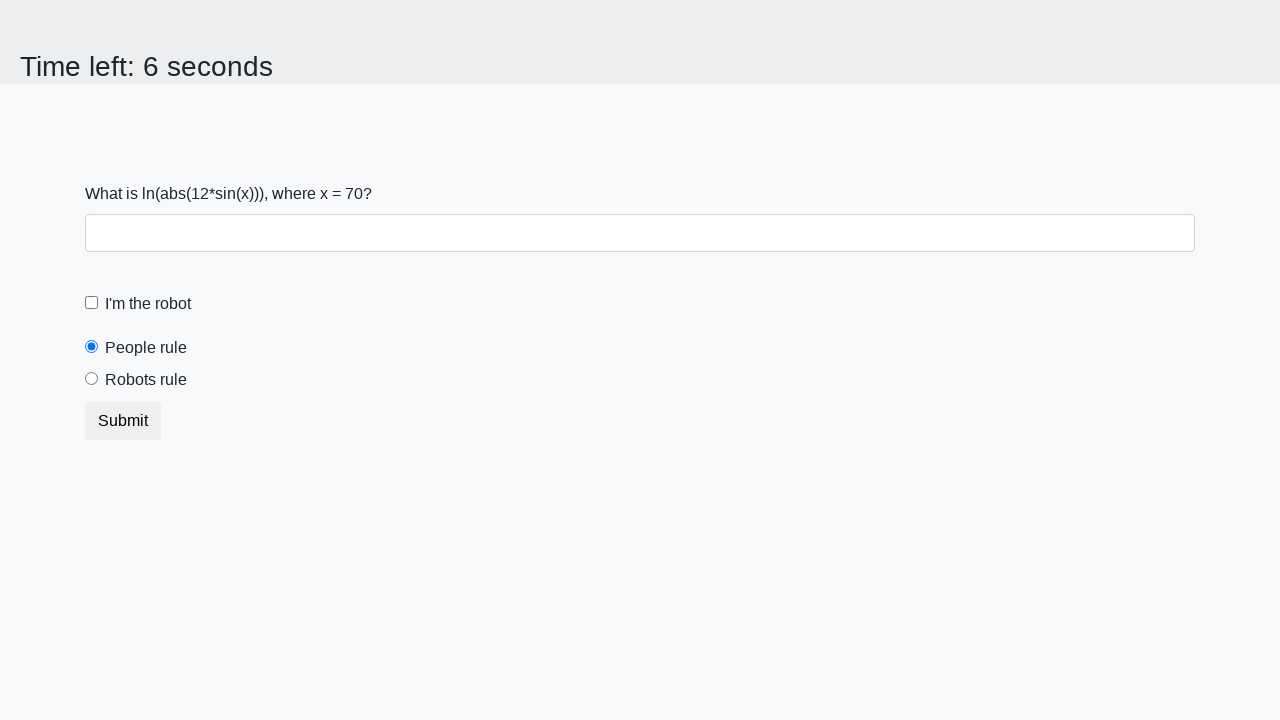

Retrieved the math problem value from the page
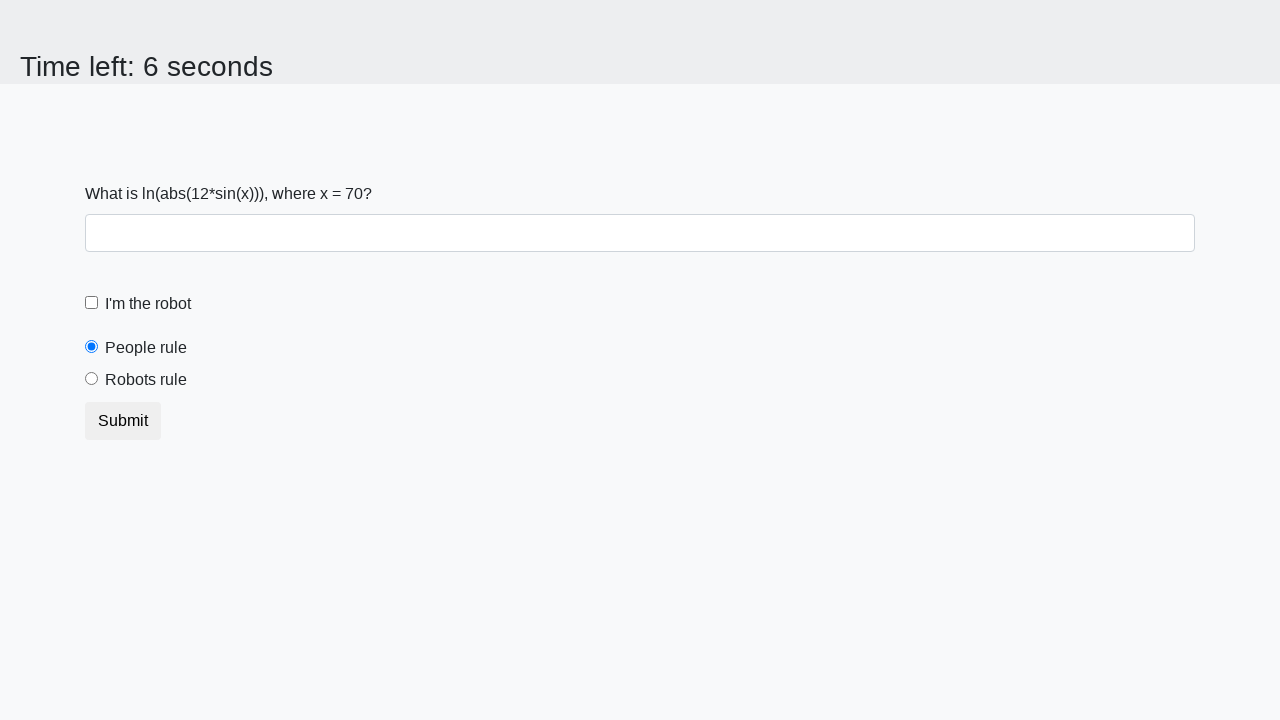

Calculated the math captcha answer using logarithm and sine functions
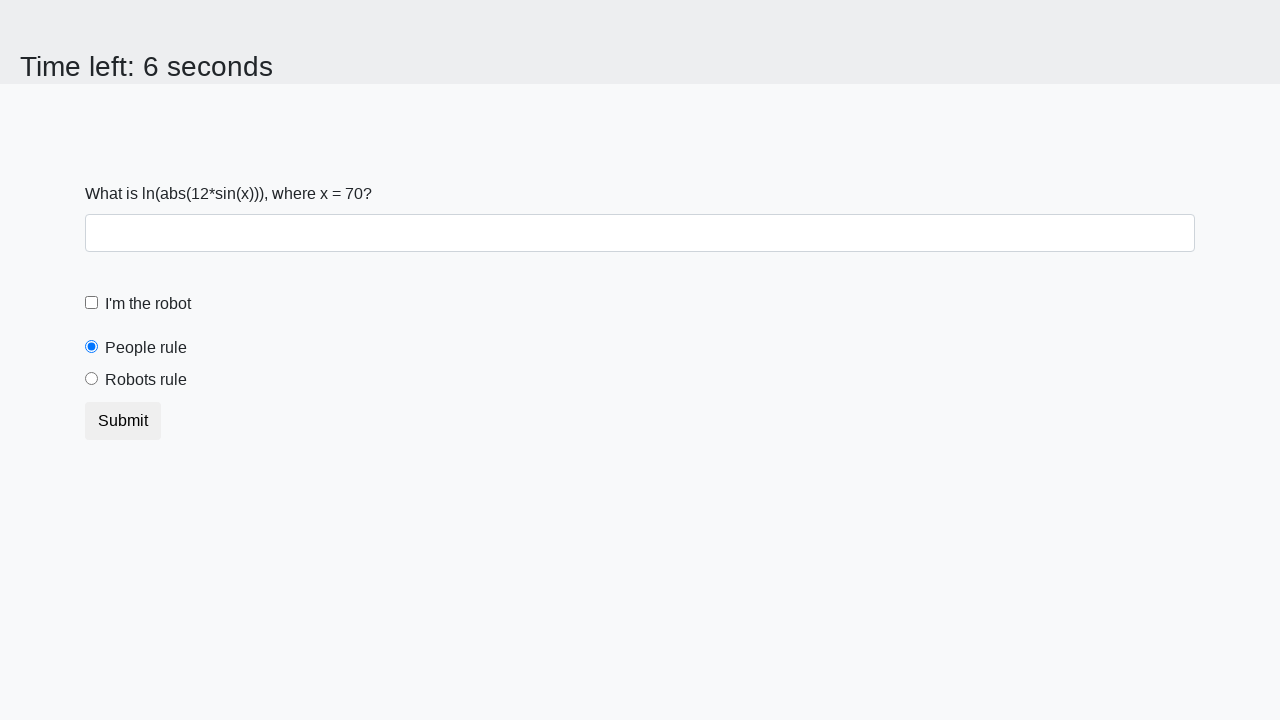

Filled the answer field with the calculated value on #answer
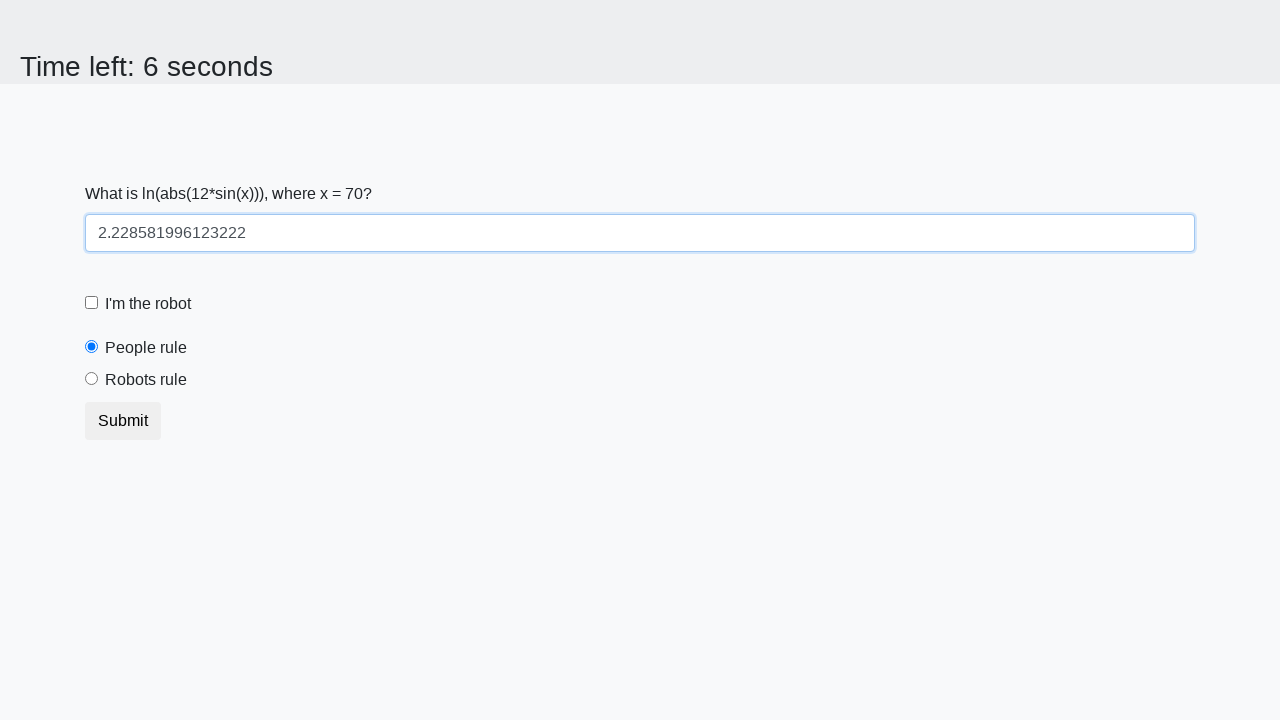

Clicked the robot verification checkbox at (92, 303) on #robotCheckbox
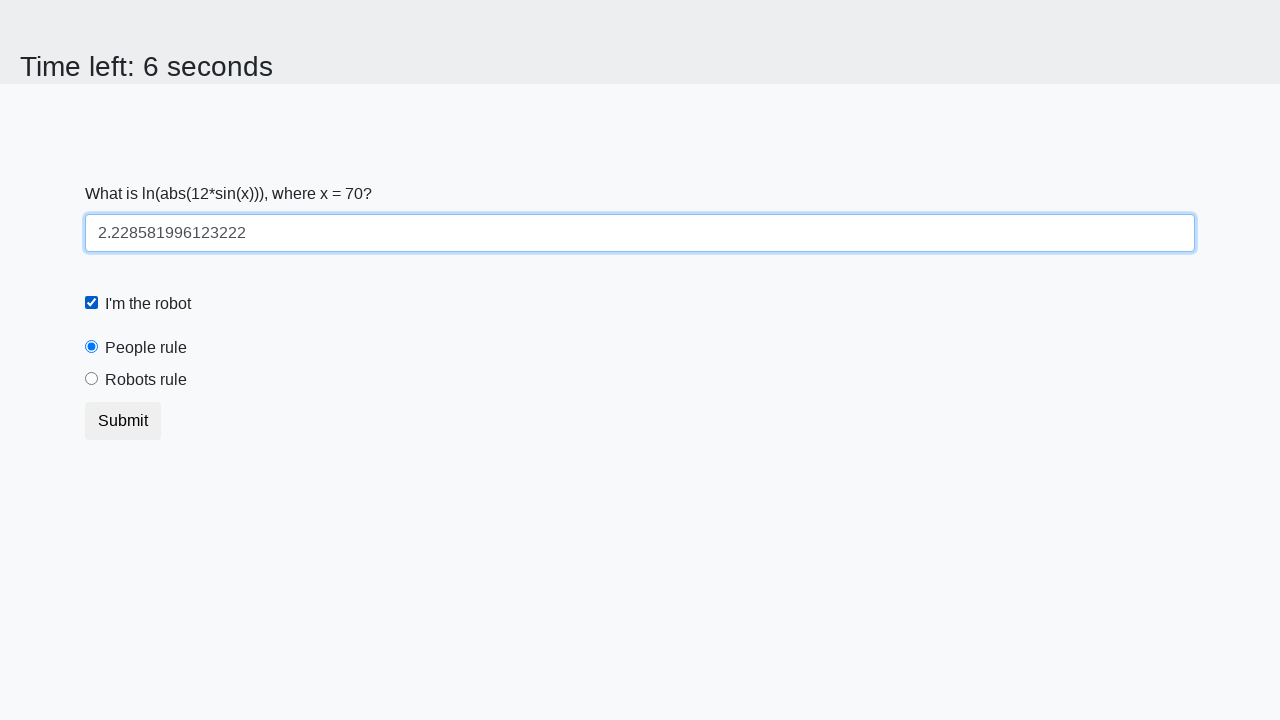

Selected the 'robots' radio button option at (92, 379) on [value="robots"]
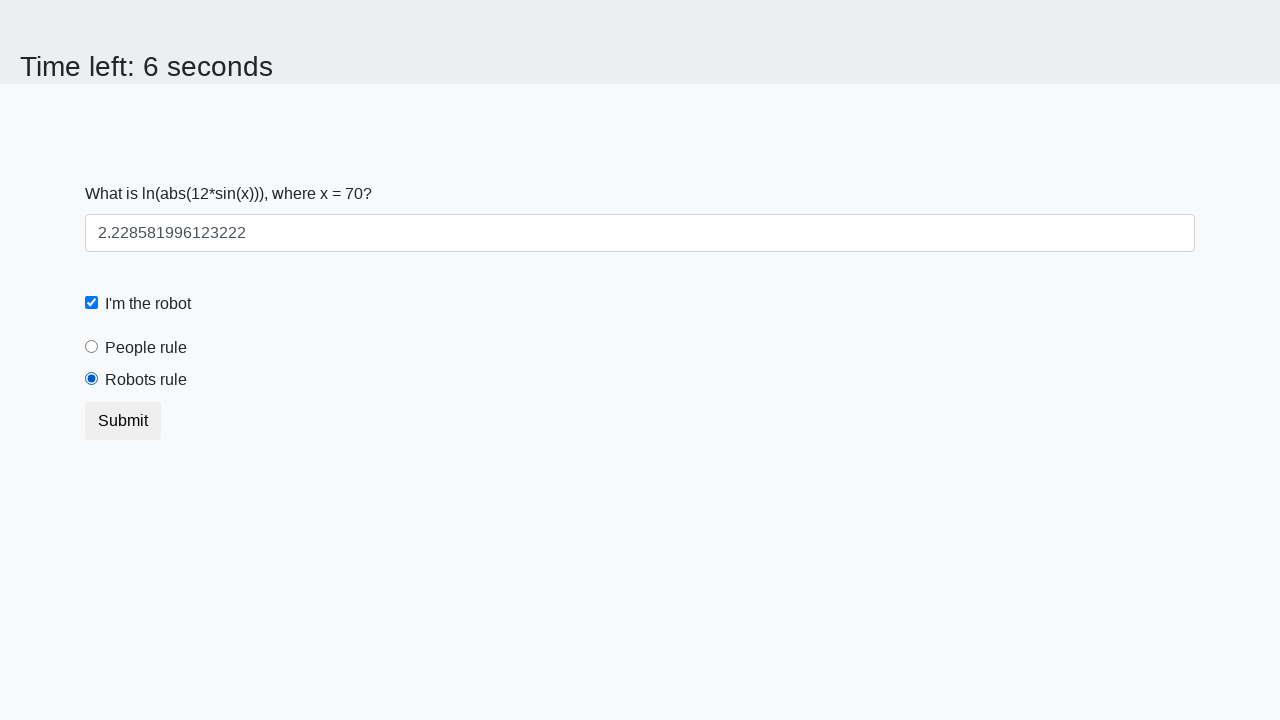

Clicked the submit button to complete the verification at (123, 421) on [type="submit"]
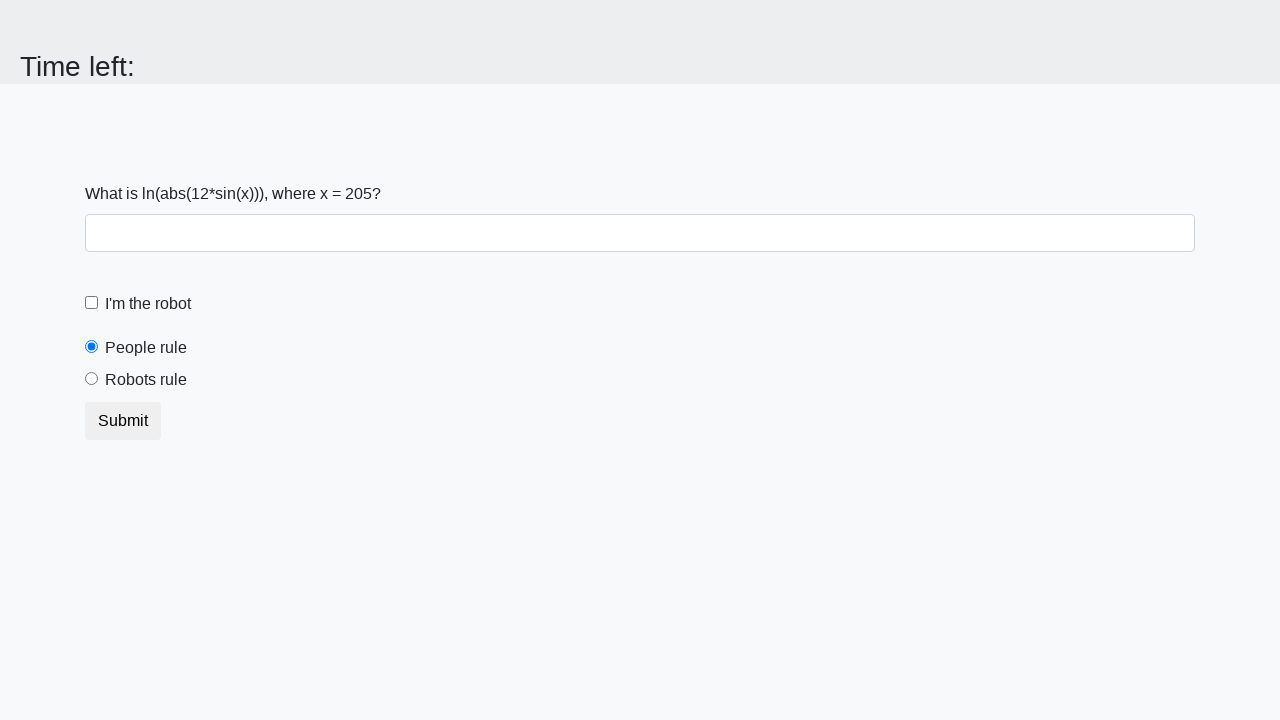

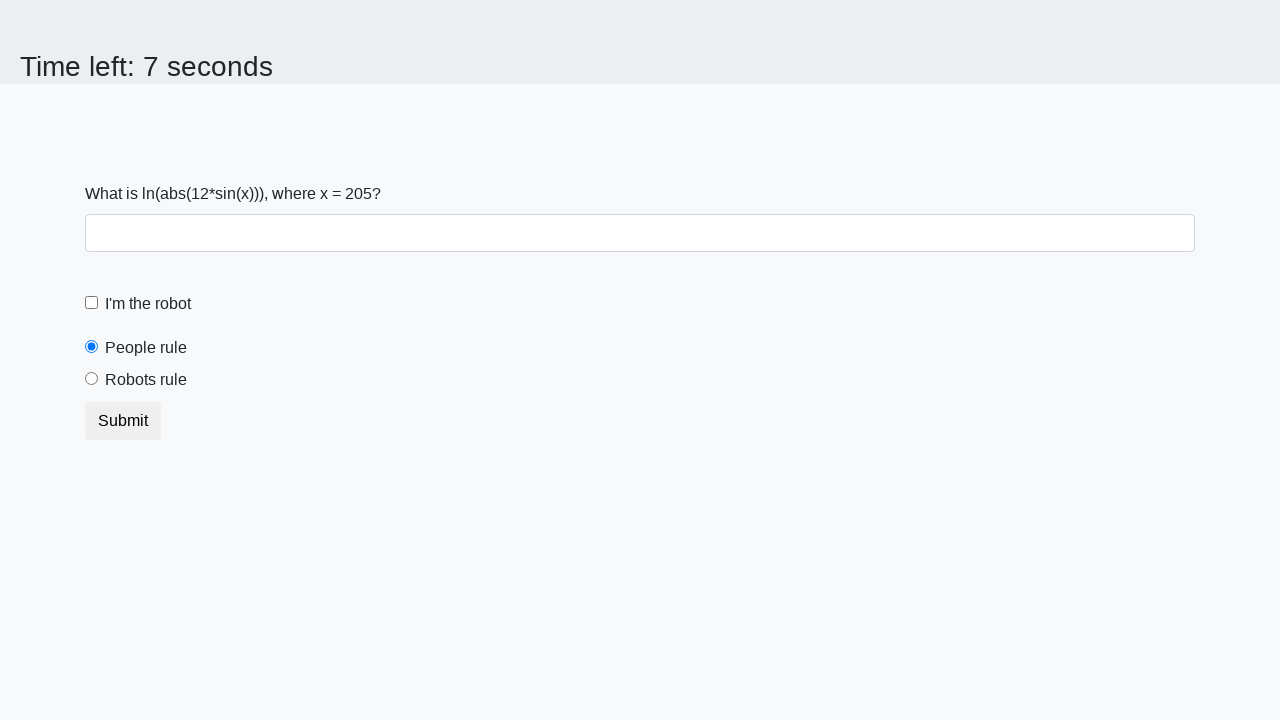